Tests the train search functionality on erail.in by searching for trains between Chennai Egmore and Mumbai Central, and verifying the train list is displayed

Starting URL: https://erail.in/

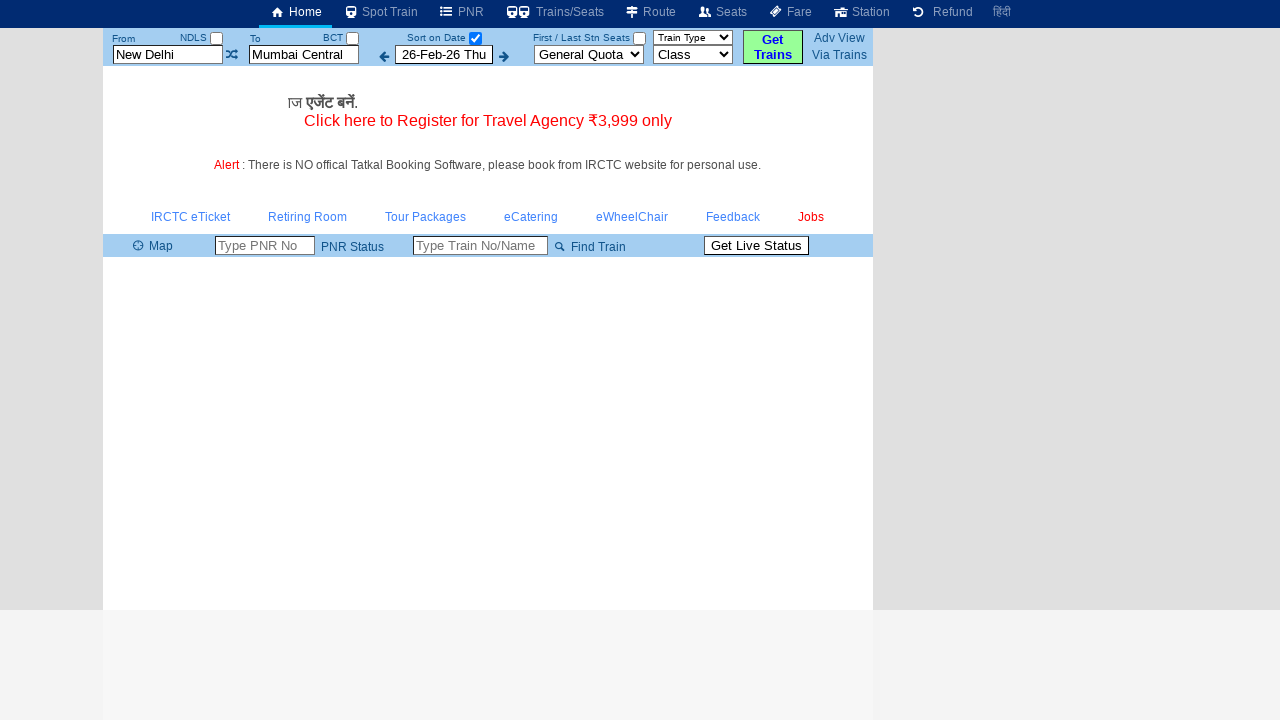

Unchecked the 'Sort on Date' checkbox at (475, 38) on #chkSelectDateOnly
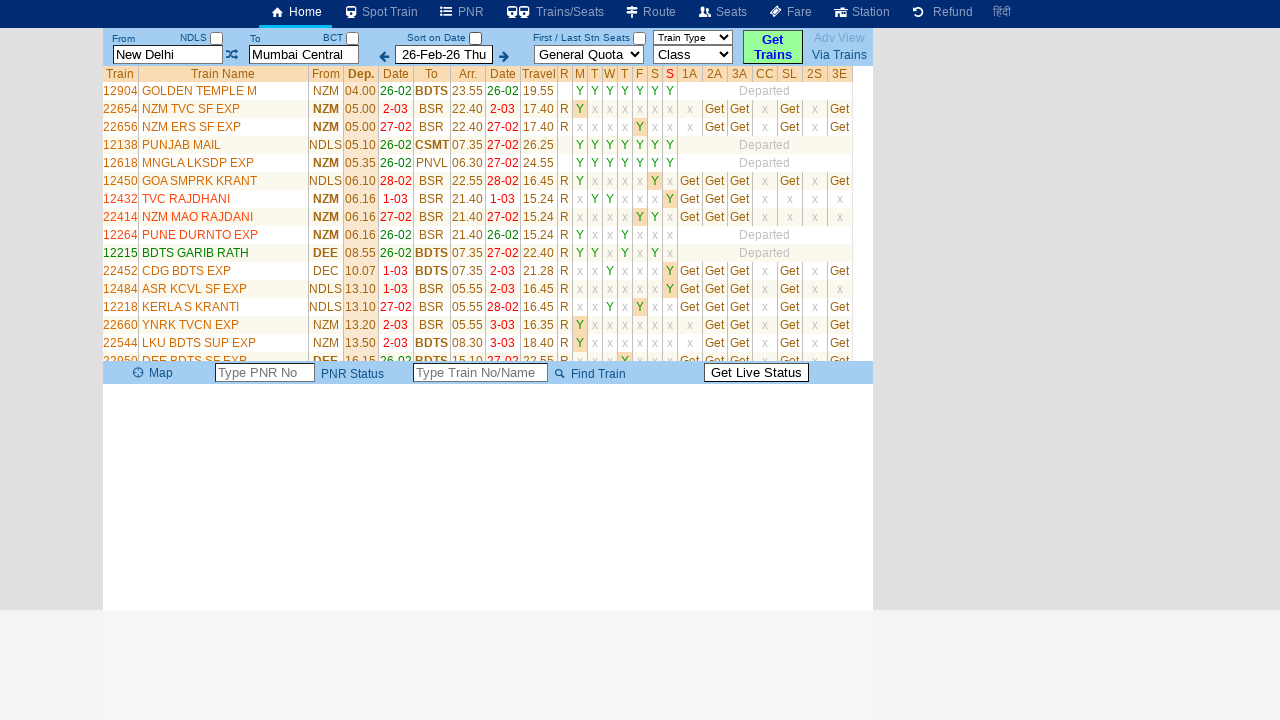

Cleared the source station field on #txtStationFrom
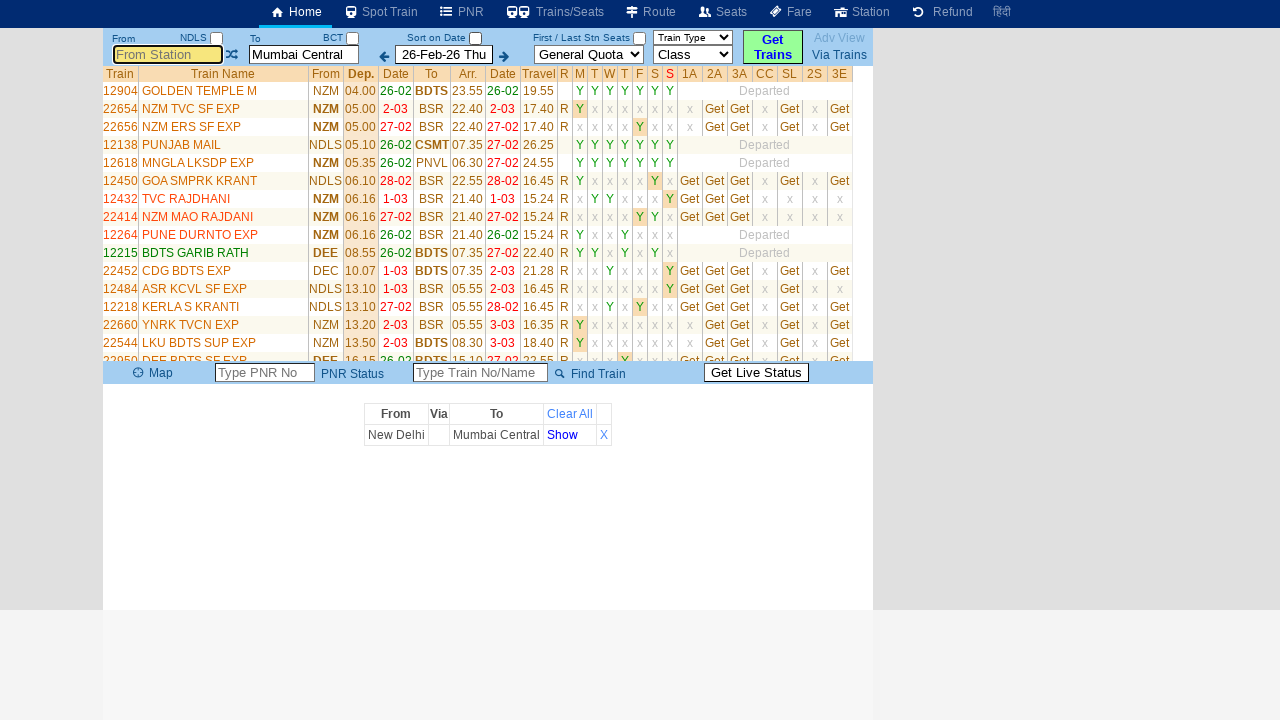

Filled source station with 'Chennai Egmore' on #txtStationFrom
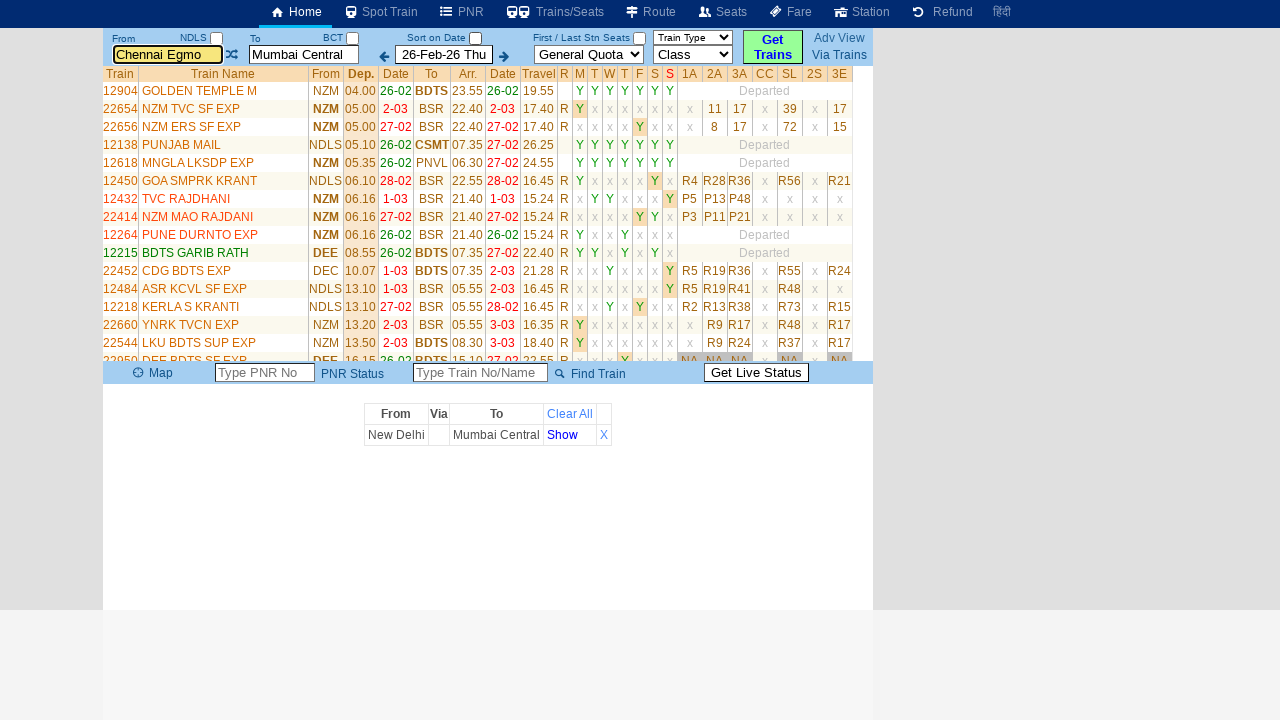

Pressed Enter to confirm source station on #txtStationFrom
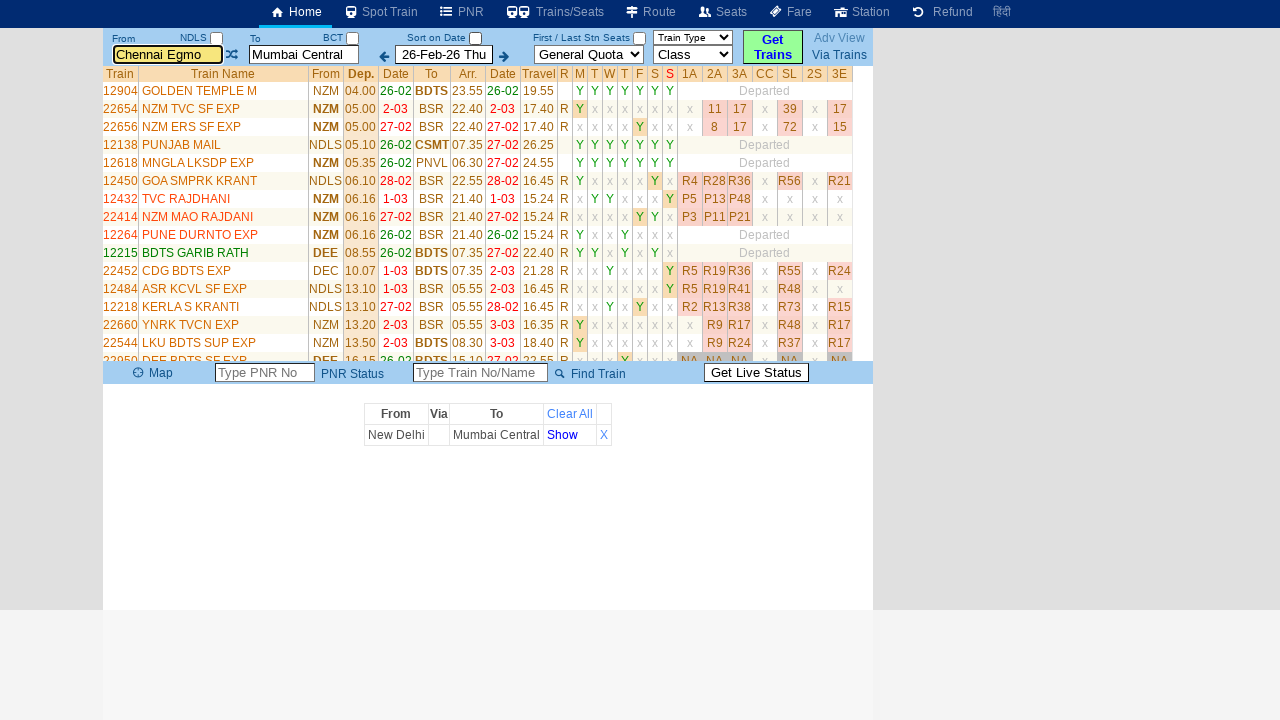

Cleared the destination station field on #txtStationTo
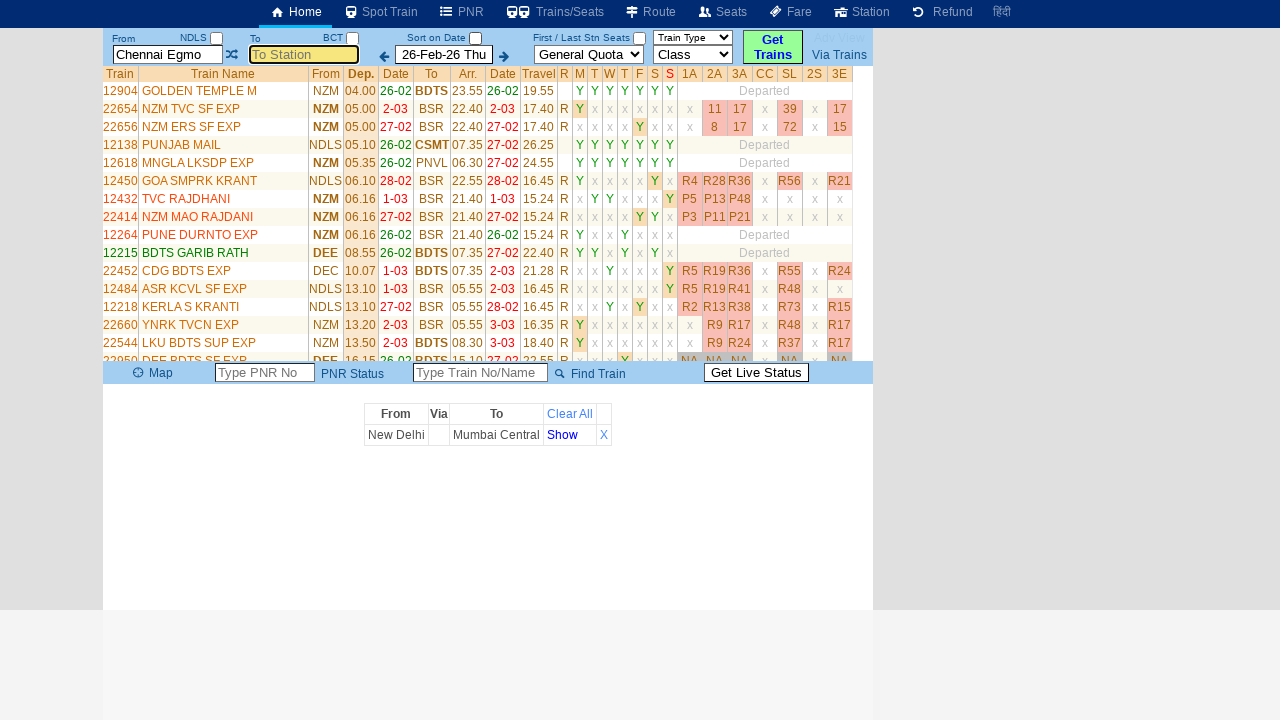

Filled destination station with 'Mumbai Central' on #txtStationTo
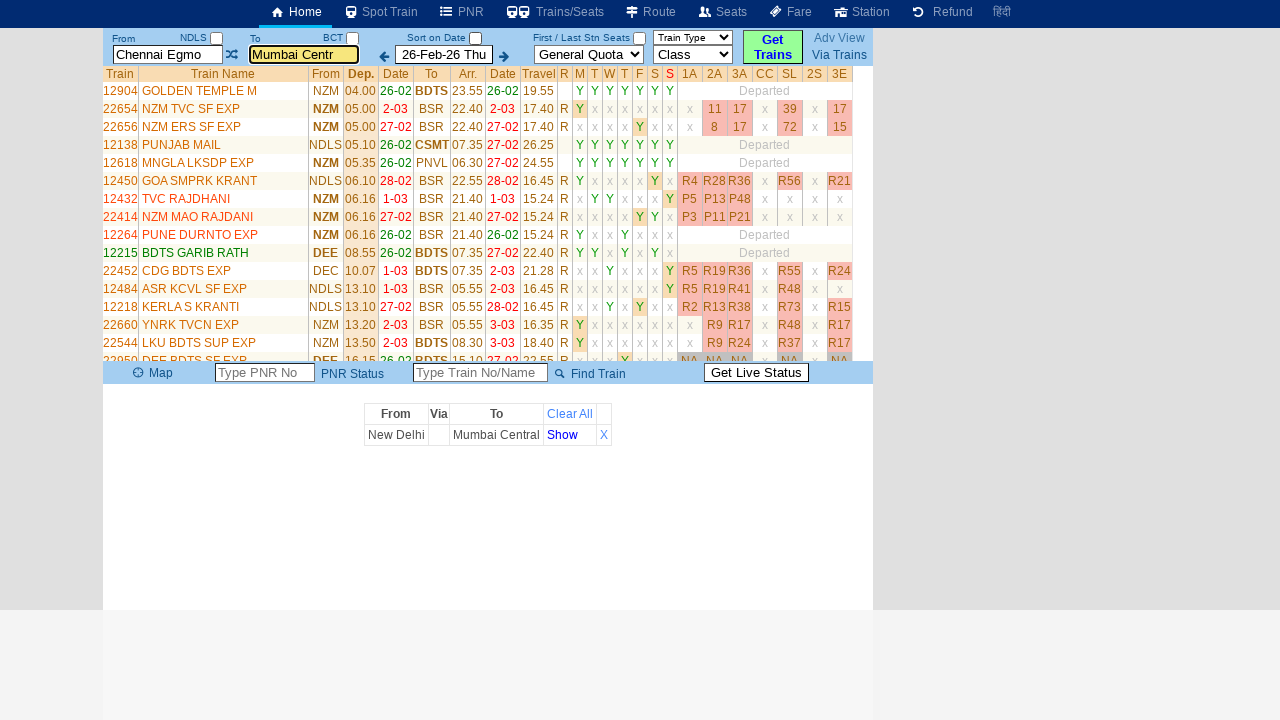

Pressed Enter to confirm destination station on #txtStationTo
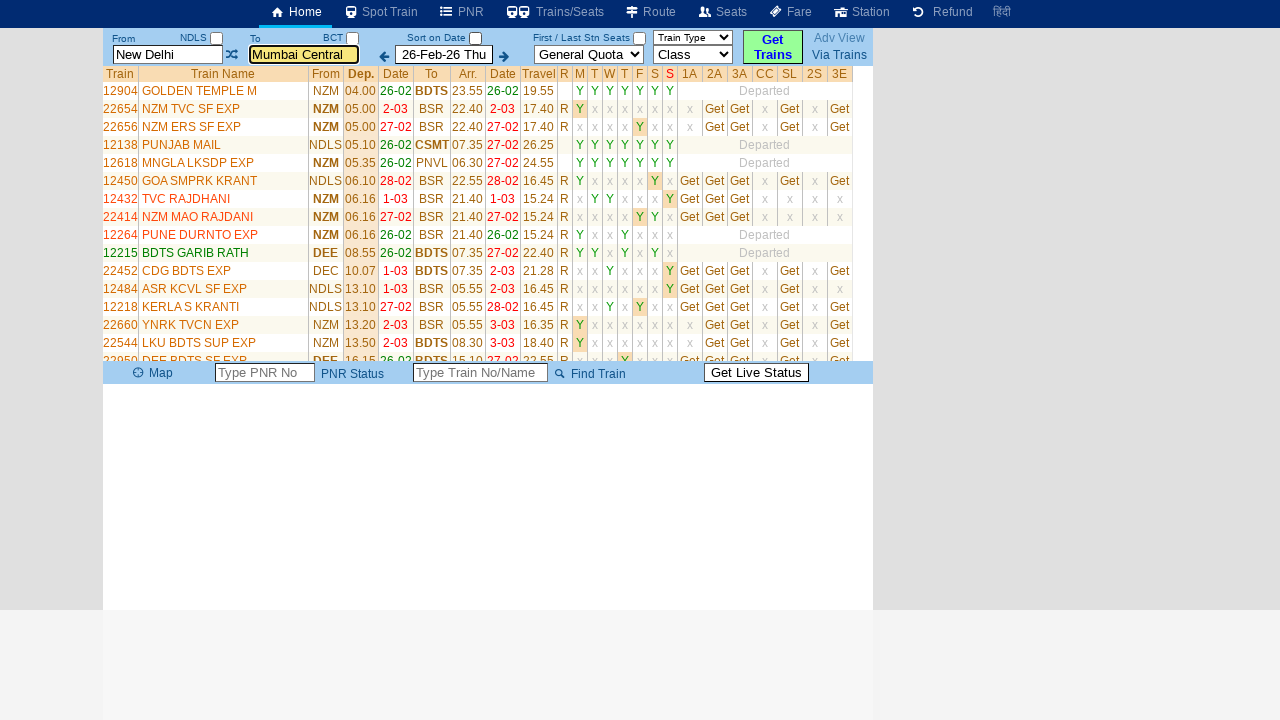

Waited 2 seconds for train list to load
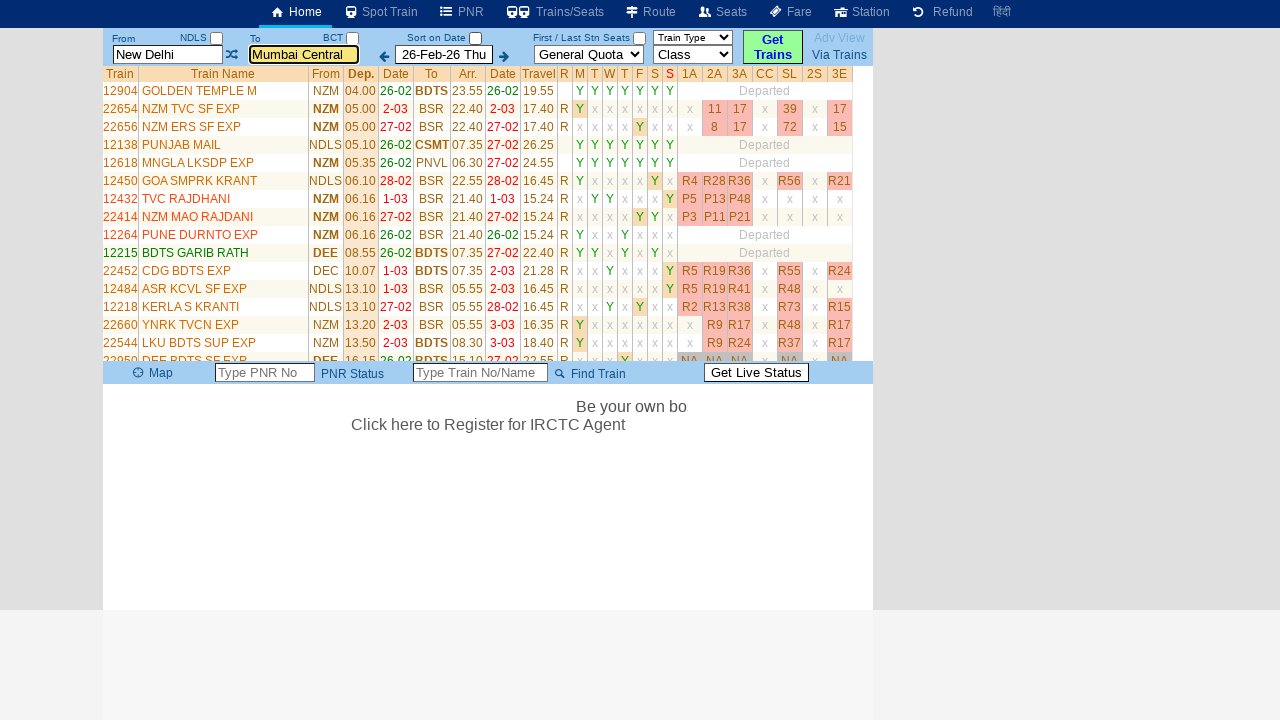

Train list table is now visible
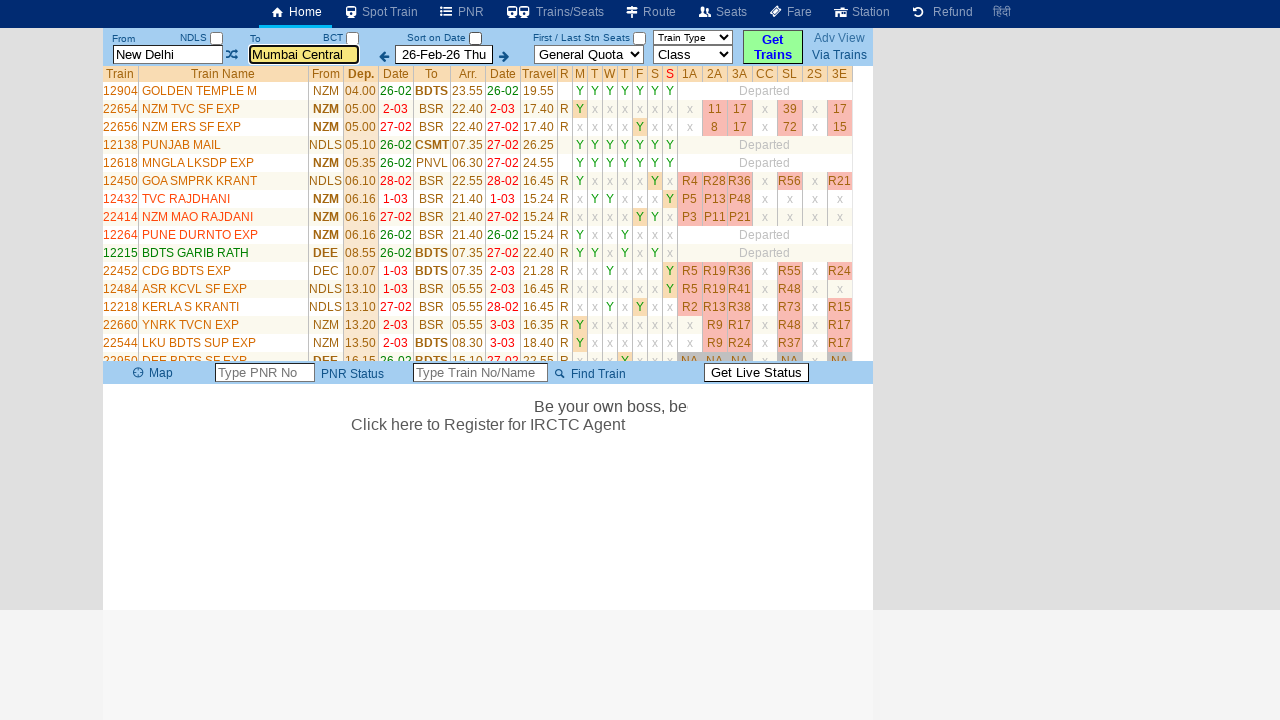

Retrieved train list with 0 trains found
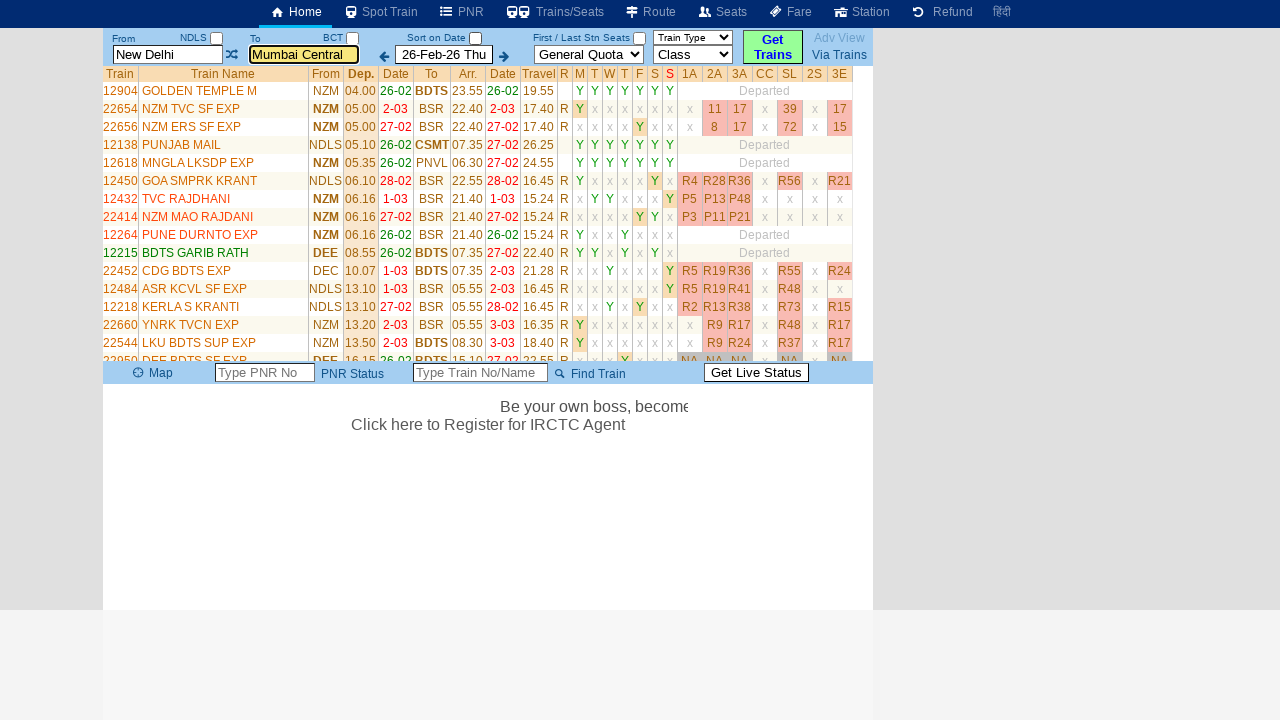

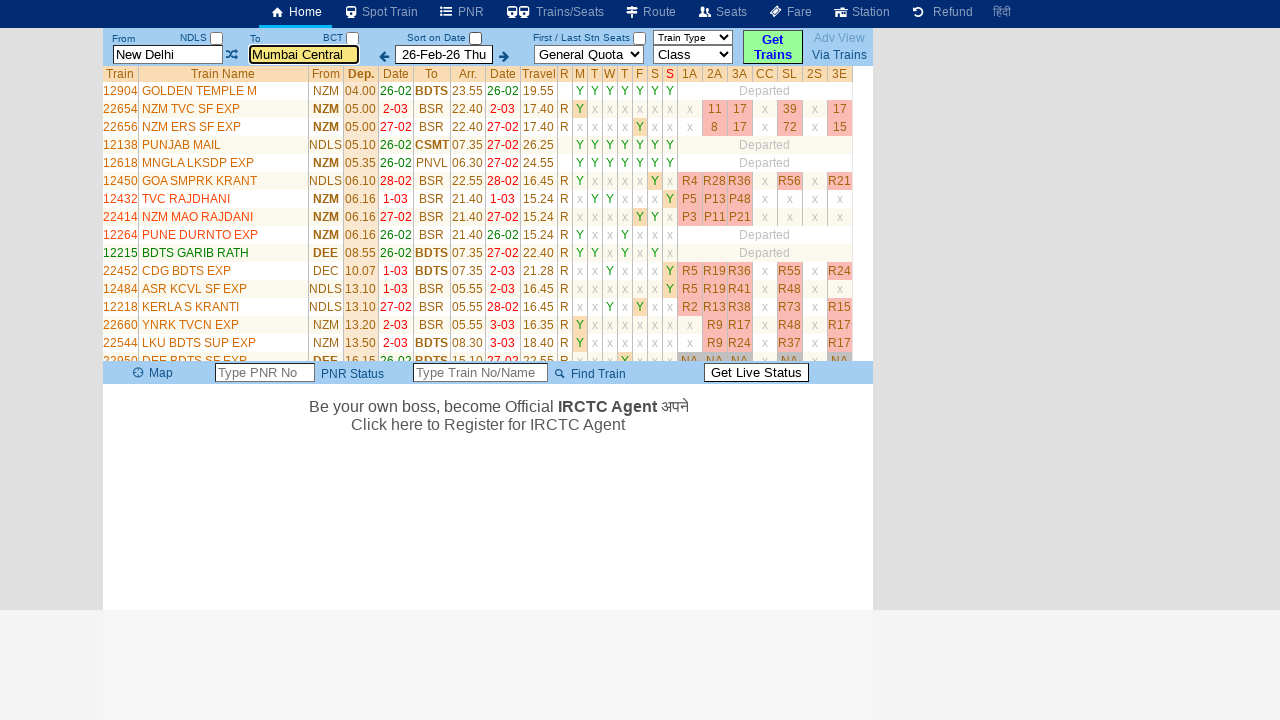